Tests auto-suggestive dropdown functionality by typing a partial country name and selecting a matching option from the suggestions list

Starting URL: https://www.rahulshettyacademy.com/AutomationPractice/

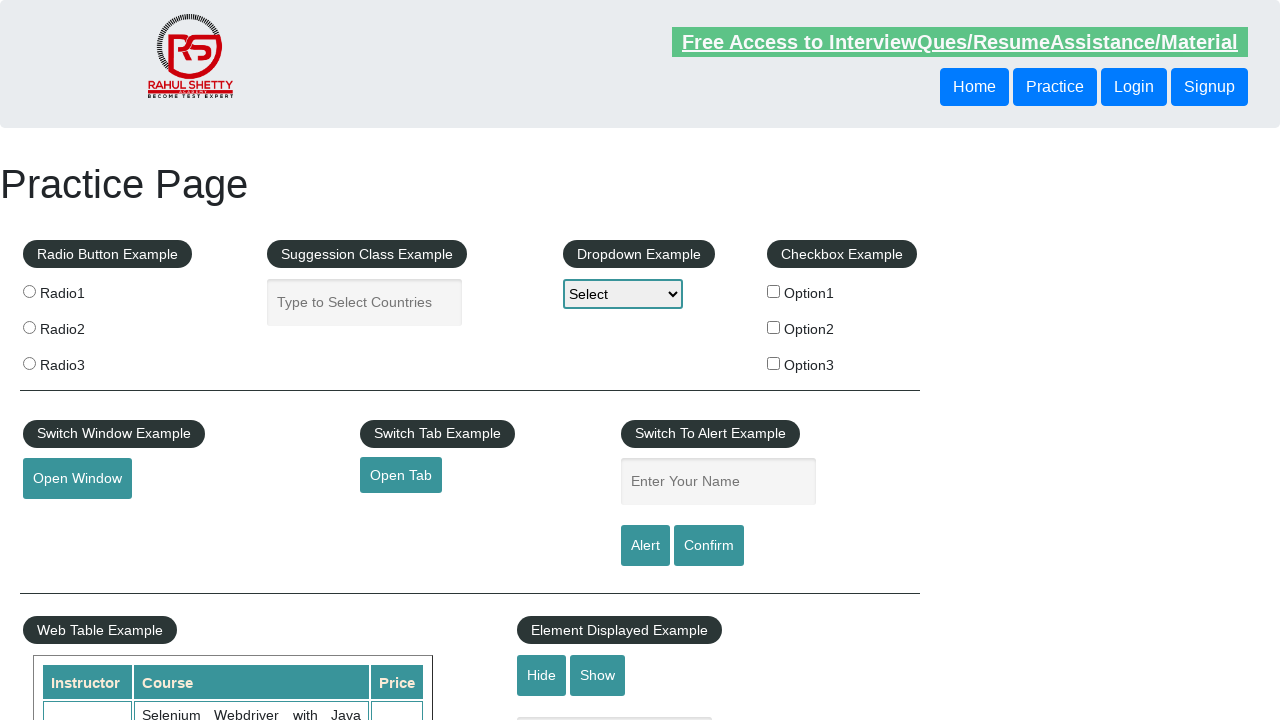

Typed 'uni' in autocomplete field to trigger suggestions on #autocomplete
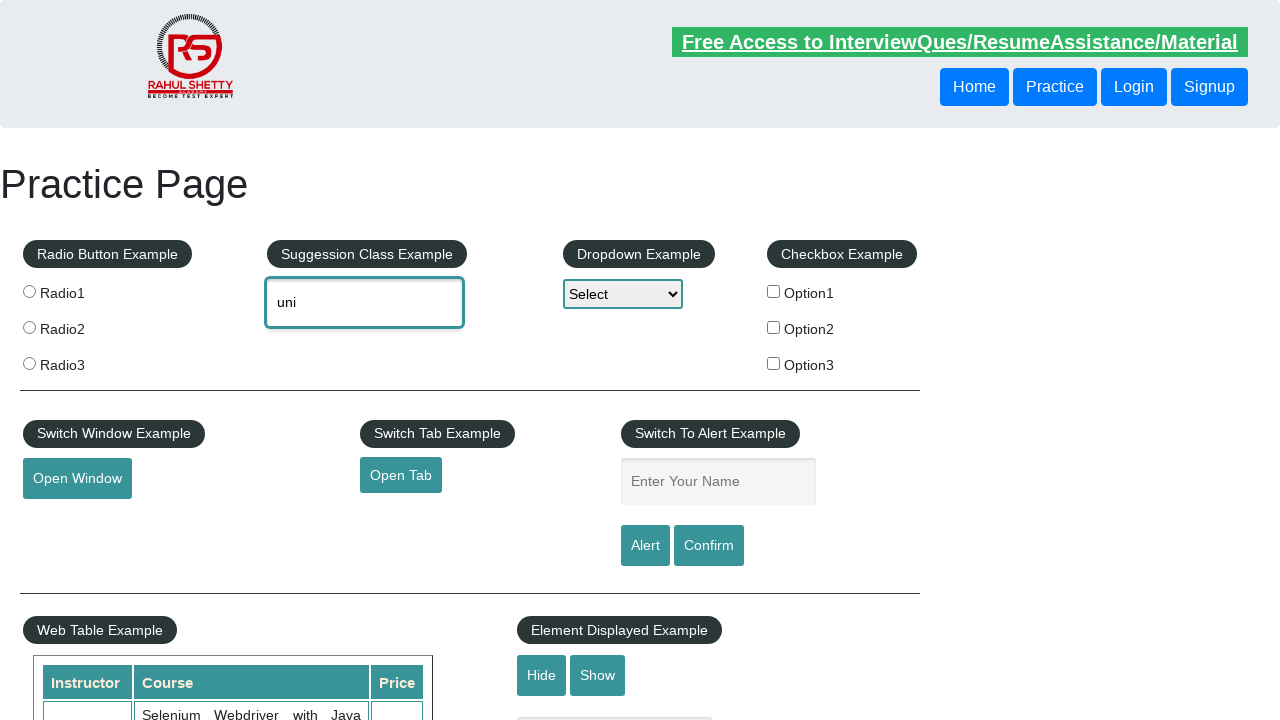

Autocomplete suggestions dropdown appeared
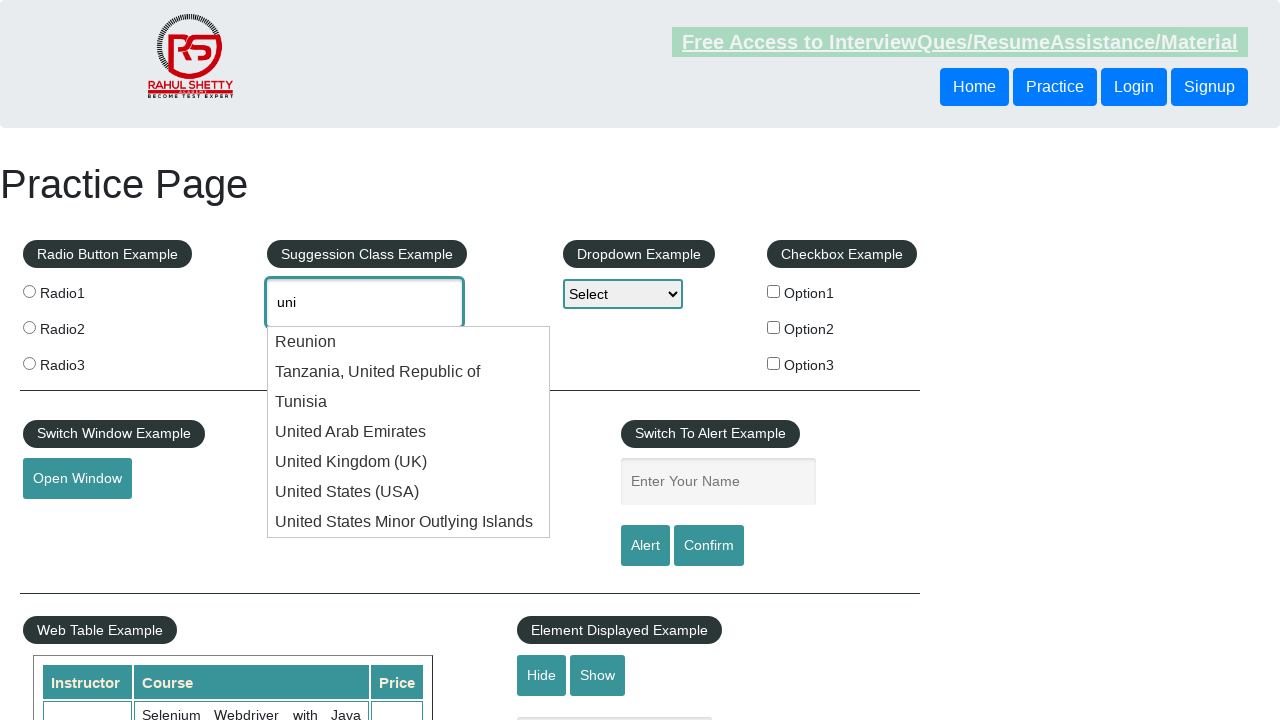

Selected 'United Arab Emirates' from the suggestions list at (409, 432) on #ui-id-1 li:has-text('United Arab Emirates')
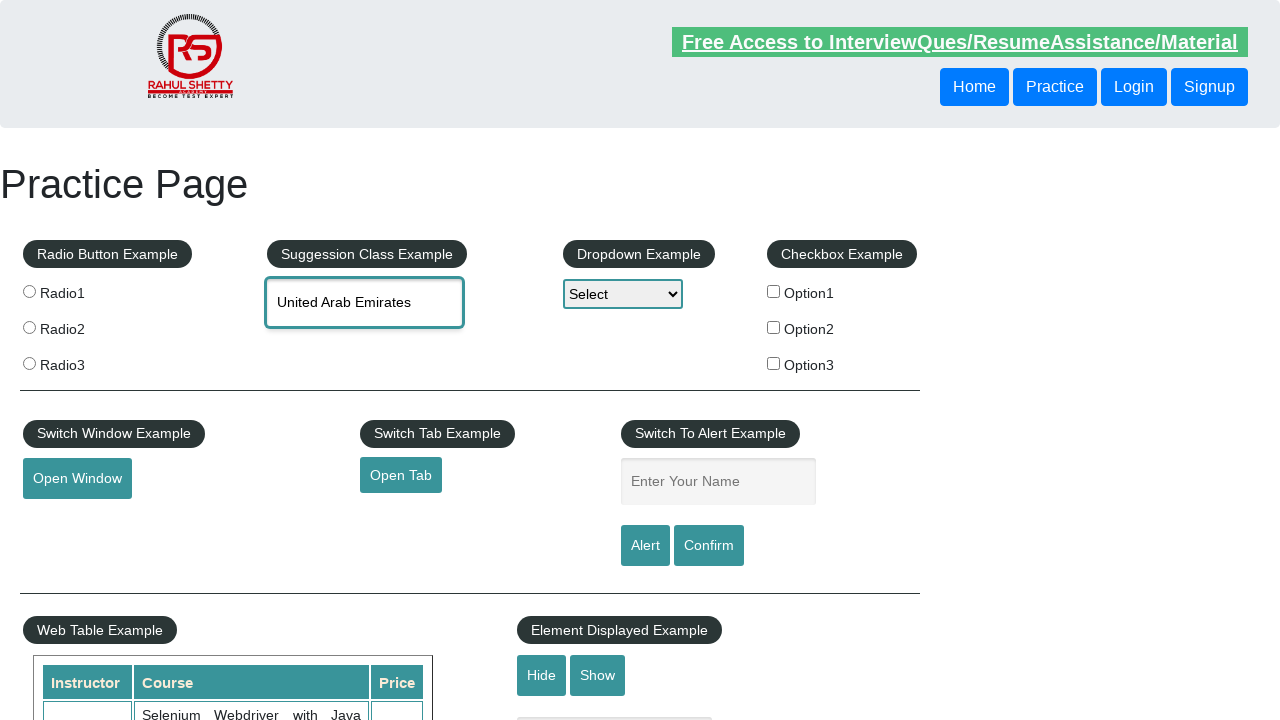

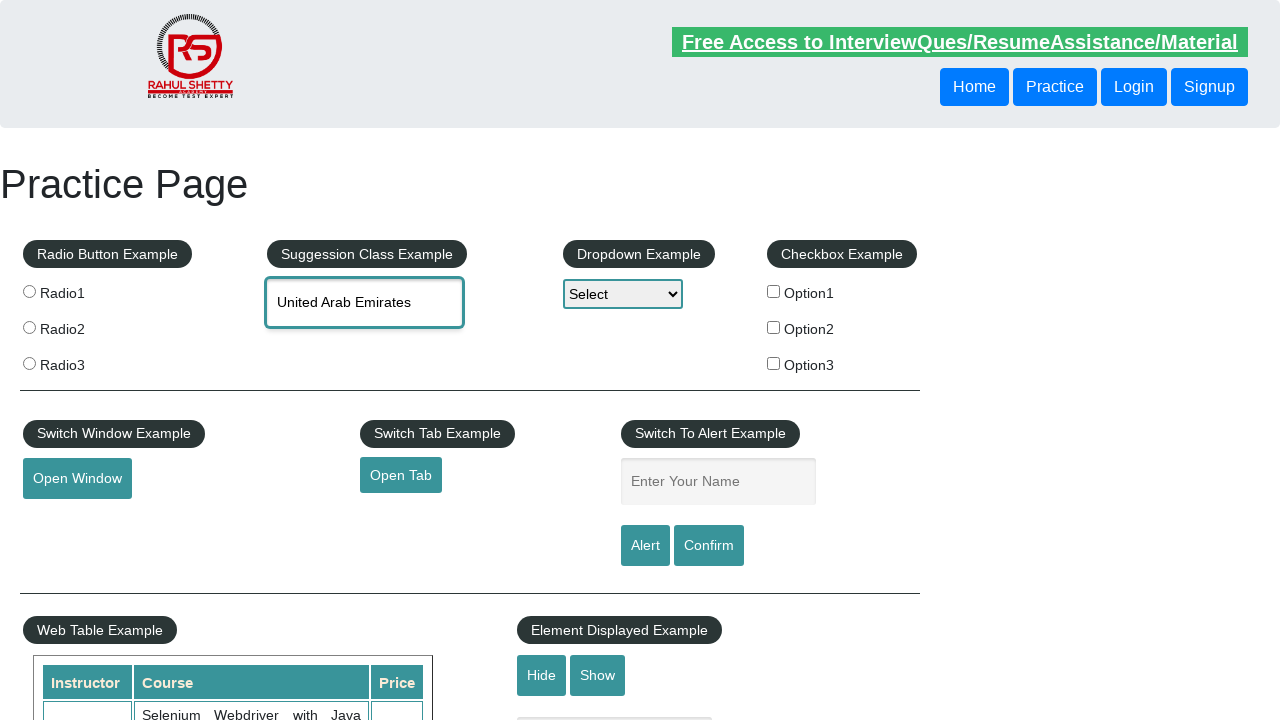